Navigates to a stationery store's highlighters category page, scrolls down, and waits for pagination controls to load

Starting URL: https://pencilbaglibreria.com.ar/escritura1/resaltadores1/

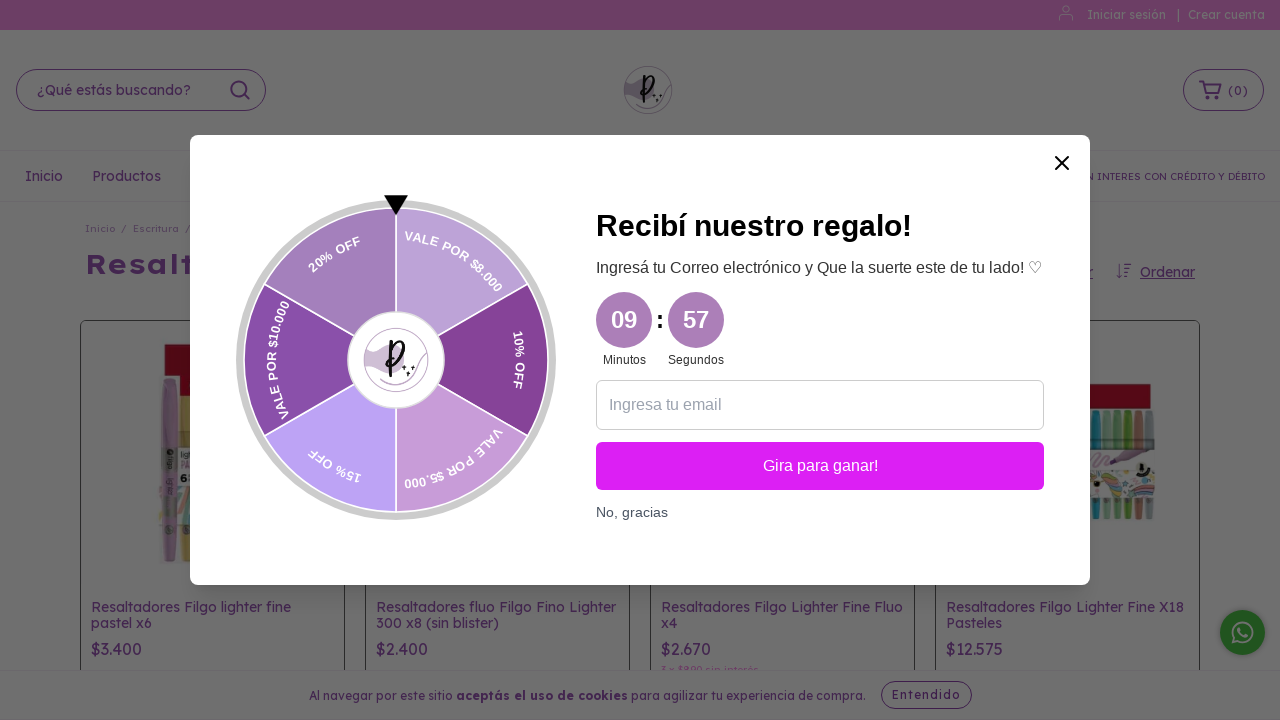

Scrolled down to 600px to reveal pagination controls
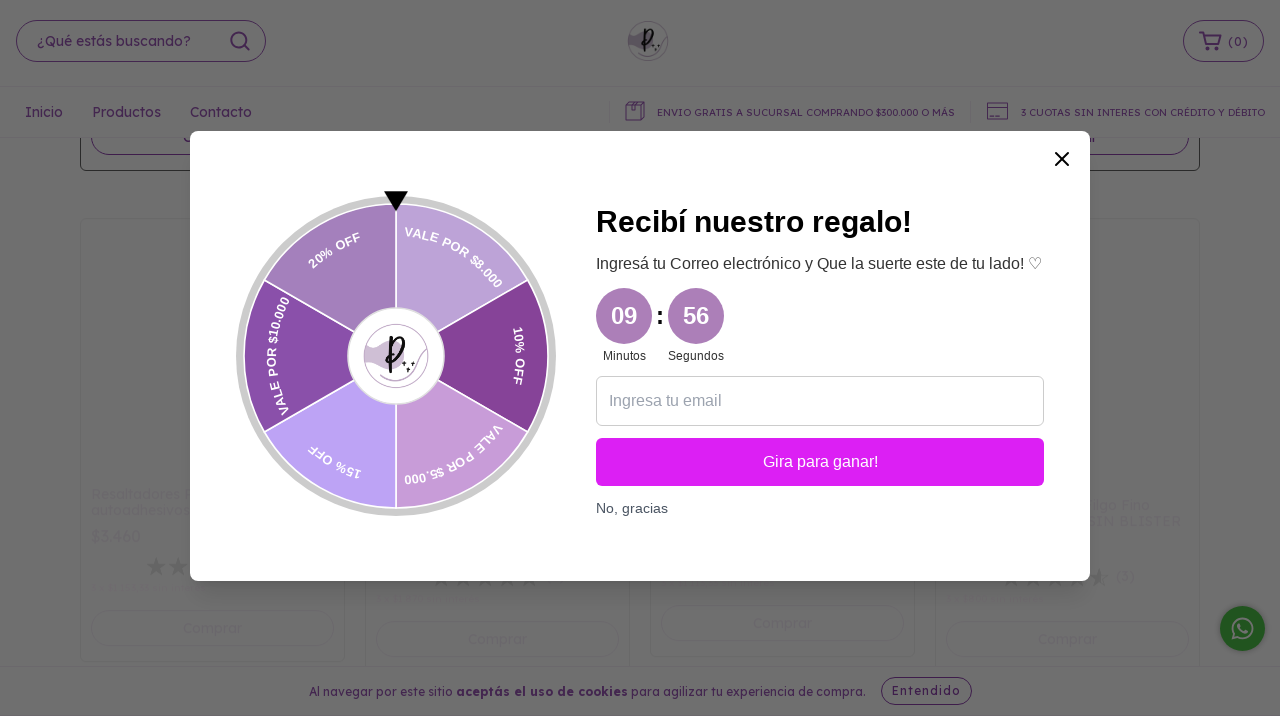

Pagination container loaded successfully
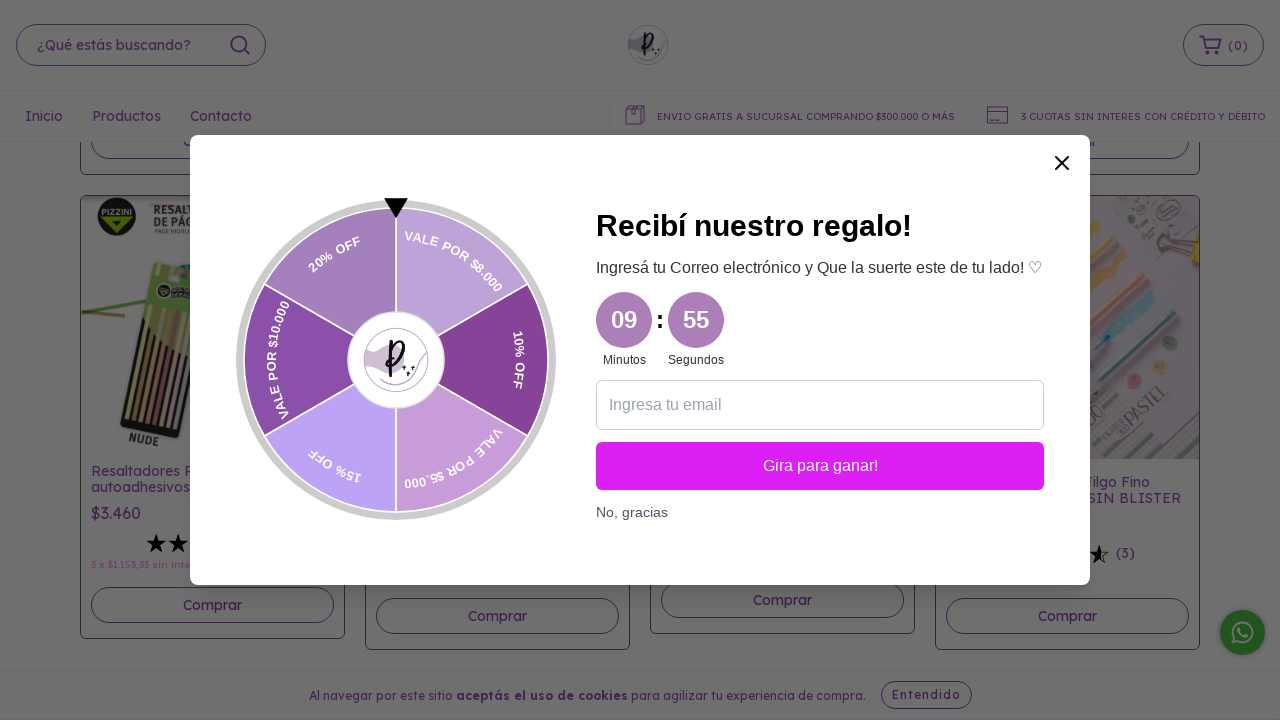

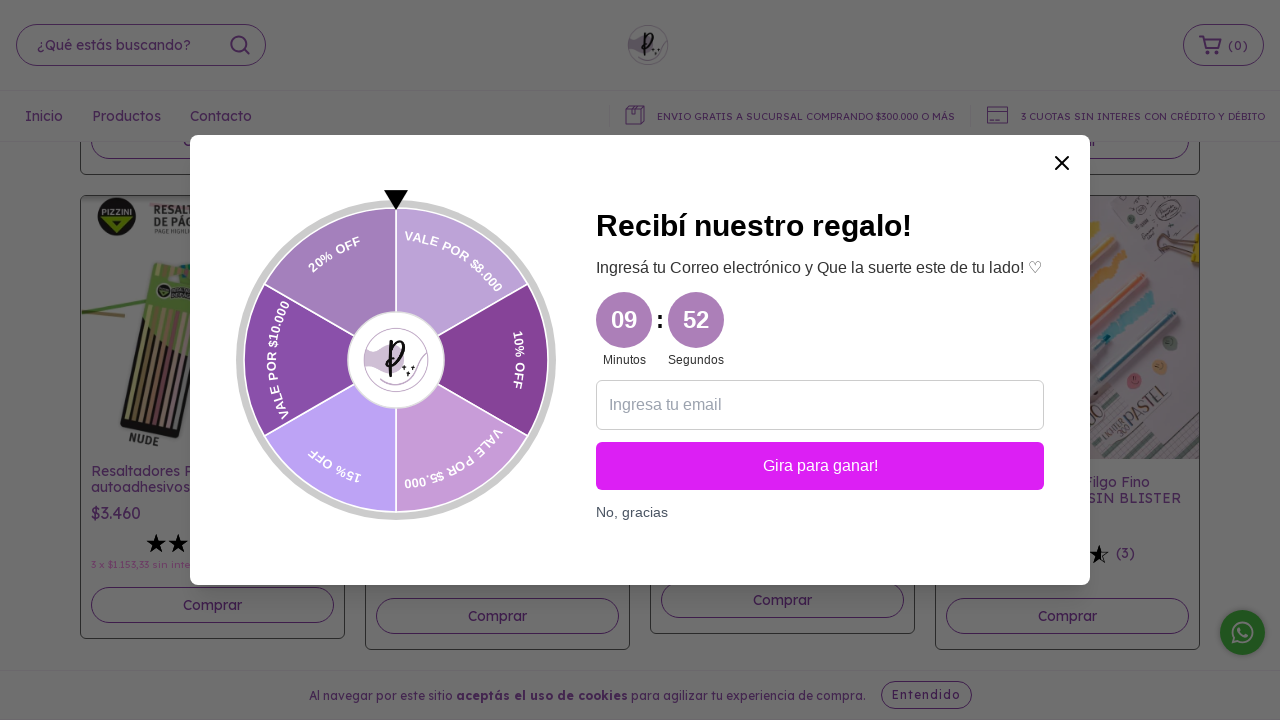